Tests the Python.org search functionality by entering "pycon" in the search box and submitting the search form

Starting URL: http://www.python.org

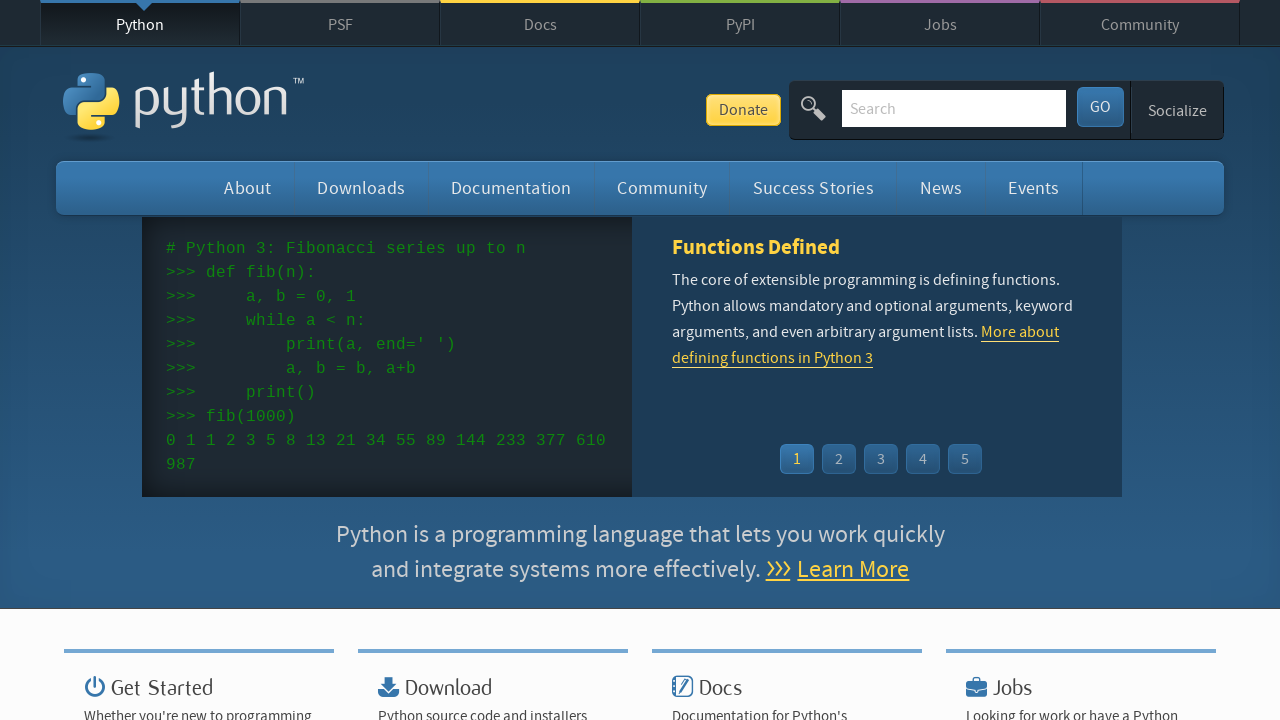

Verified 'Python' is in page title
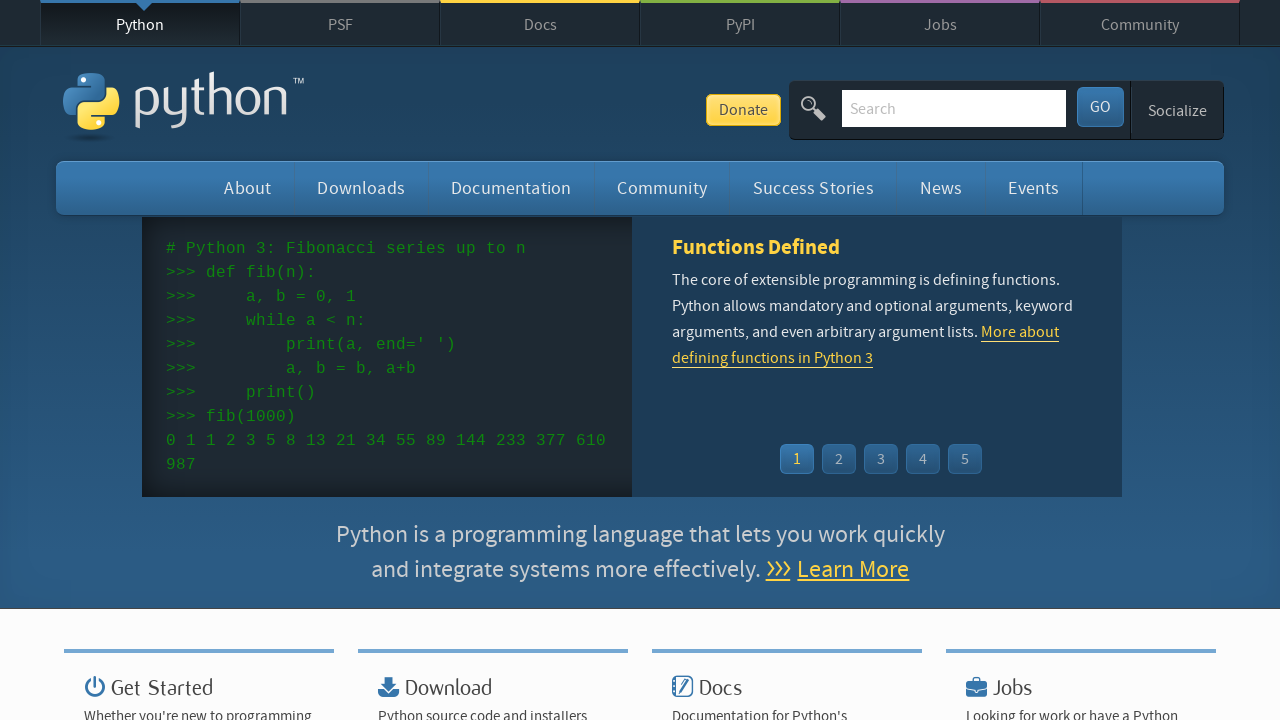

Filled search box with 'pycon' on input[name='q']
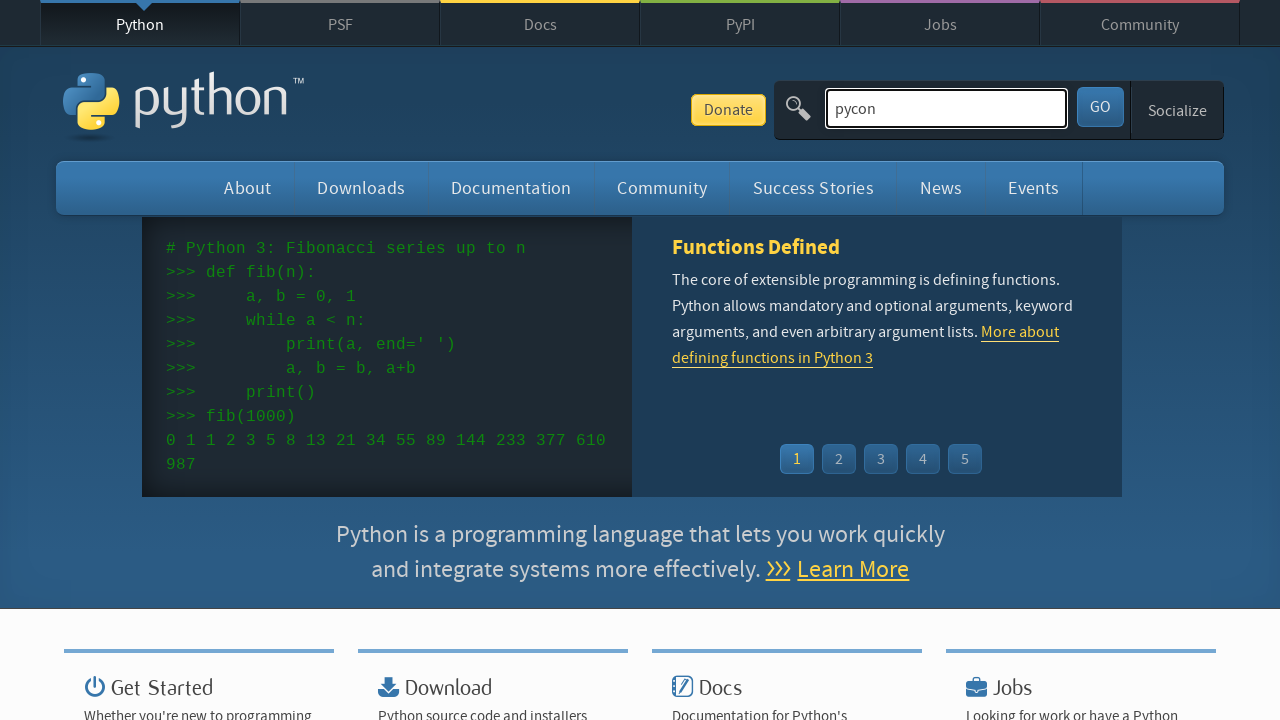

Pressed Enter to submit search form on input[name='q']
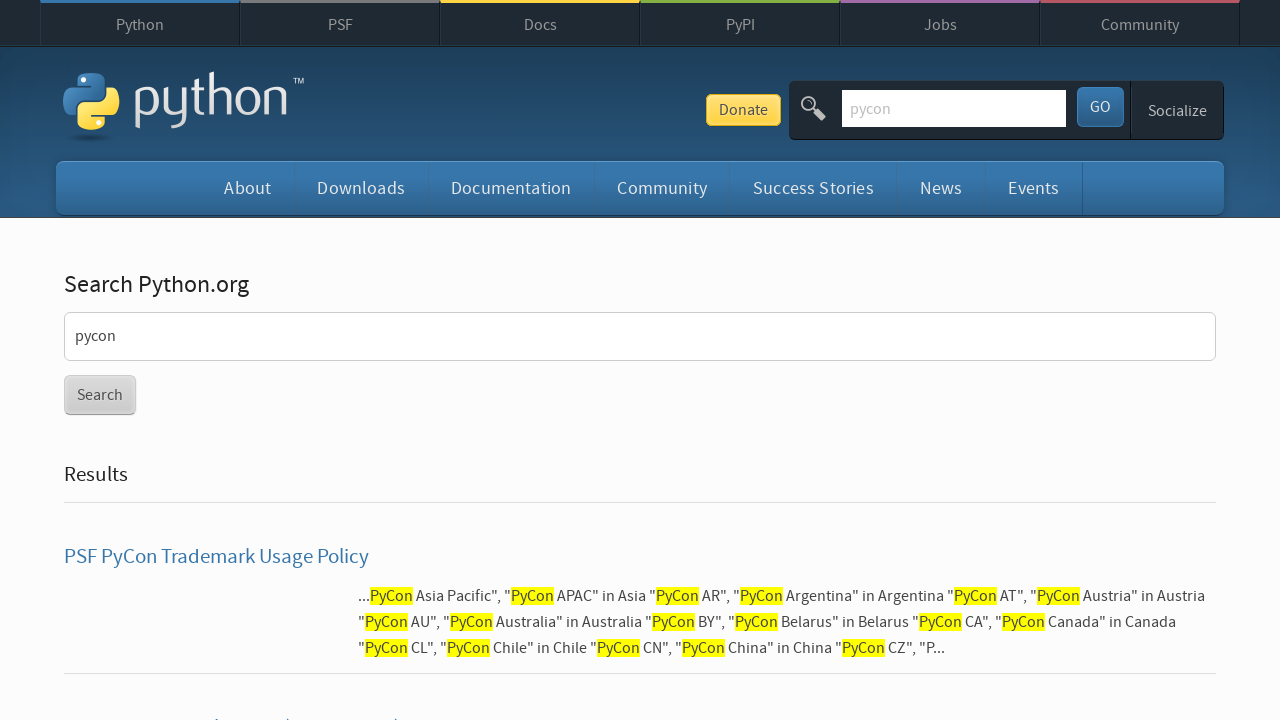

Waited for page to reach networkidle state
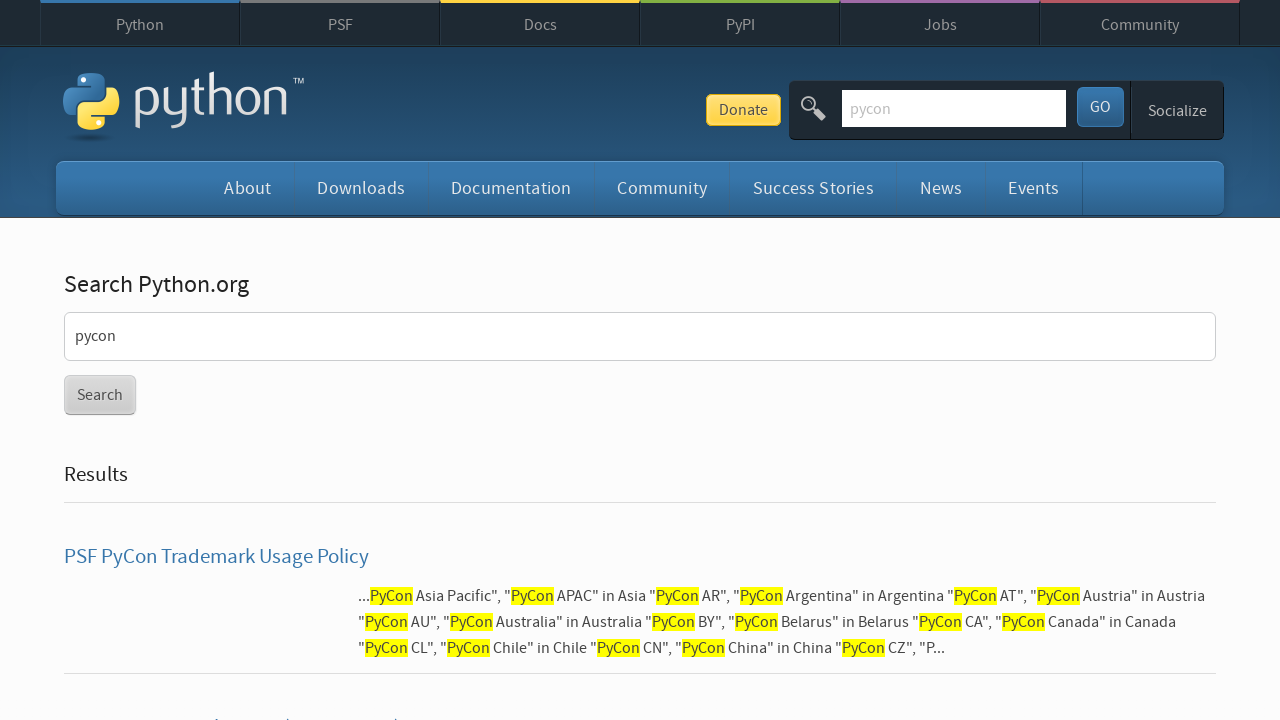

Verified search results were found (no 'No results found' message)
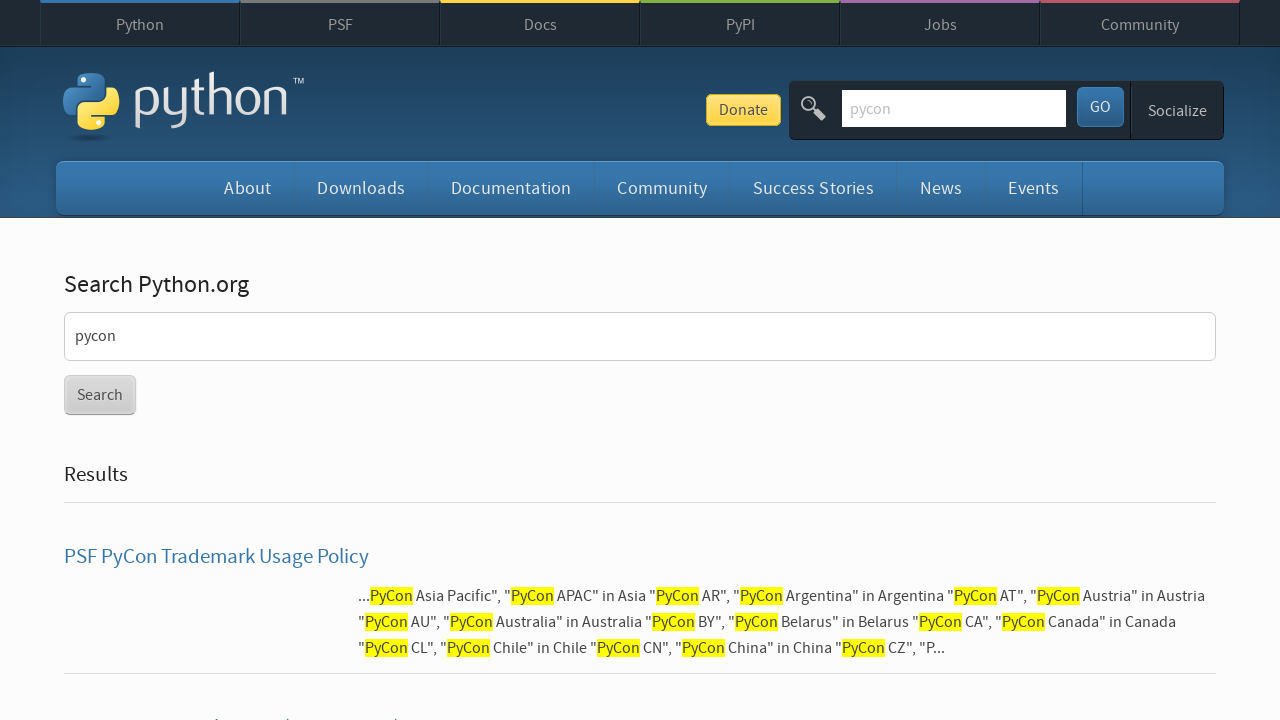

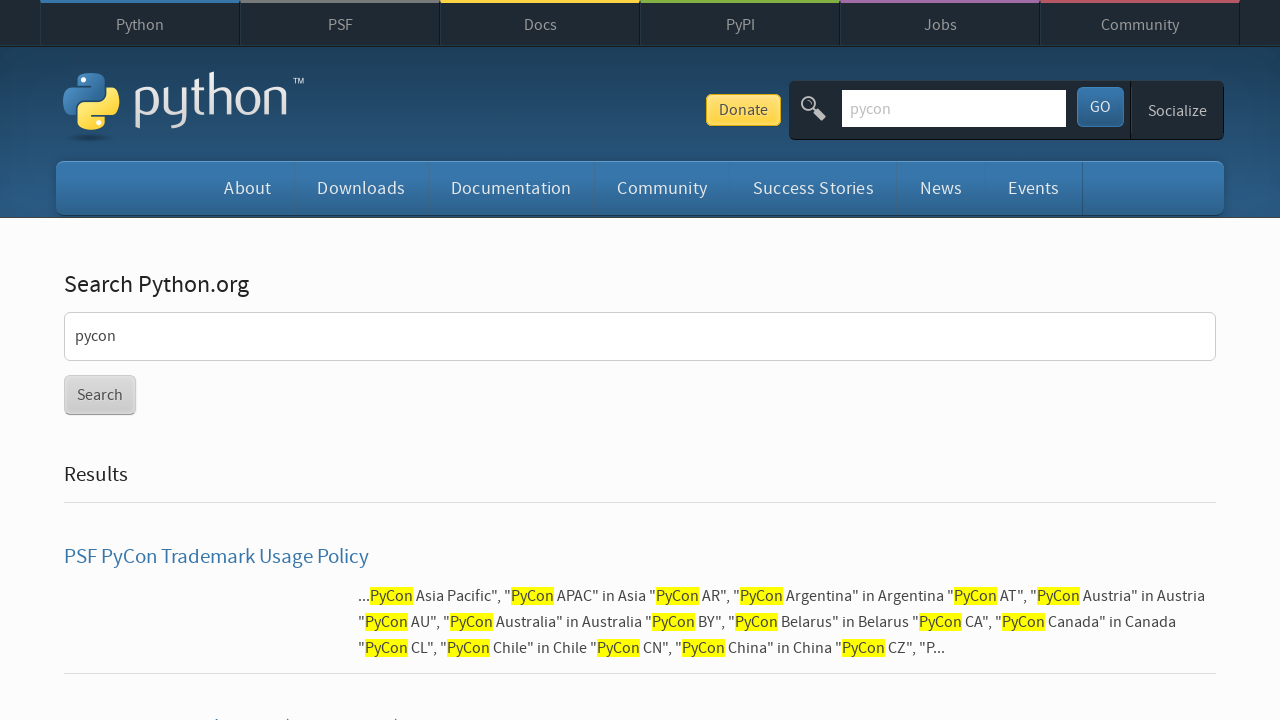